Tests navigation to Top Rated Esoteric Languages page by clicking through Top List menu and then the Esoteric submenu

Starting URL: http://www.99-bottles-of-beer.net/

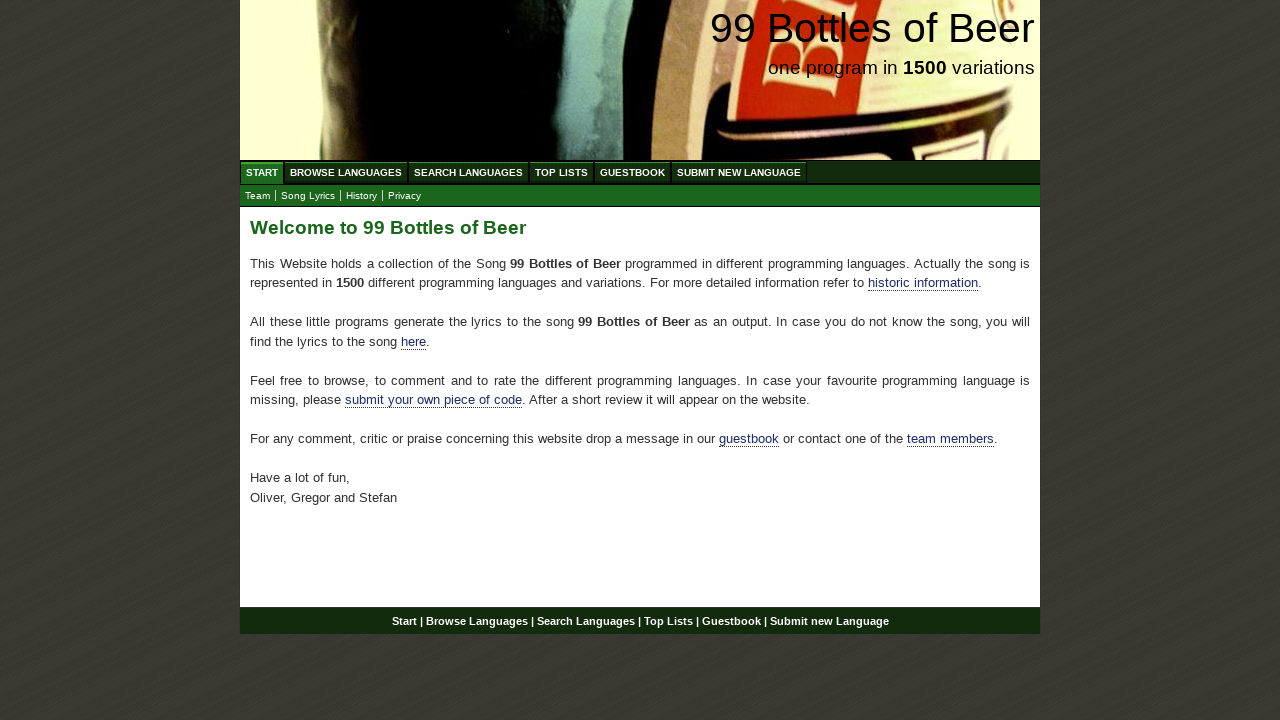

Clicked on Top List menu at (562, 172) on text=Top List
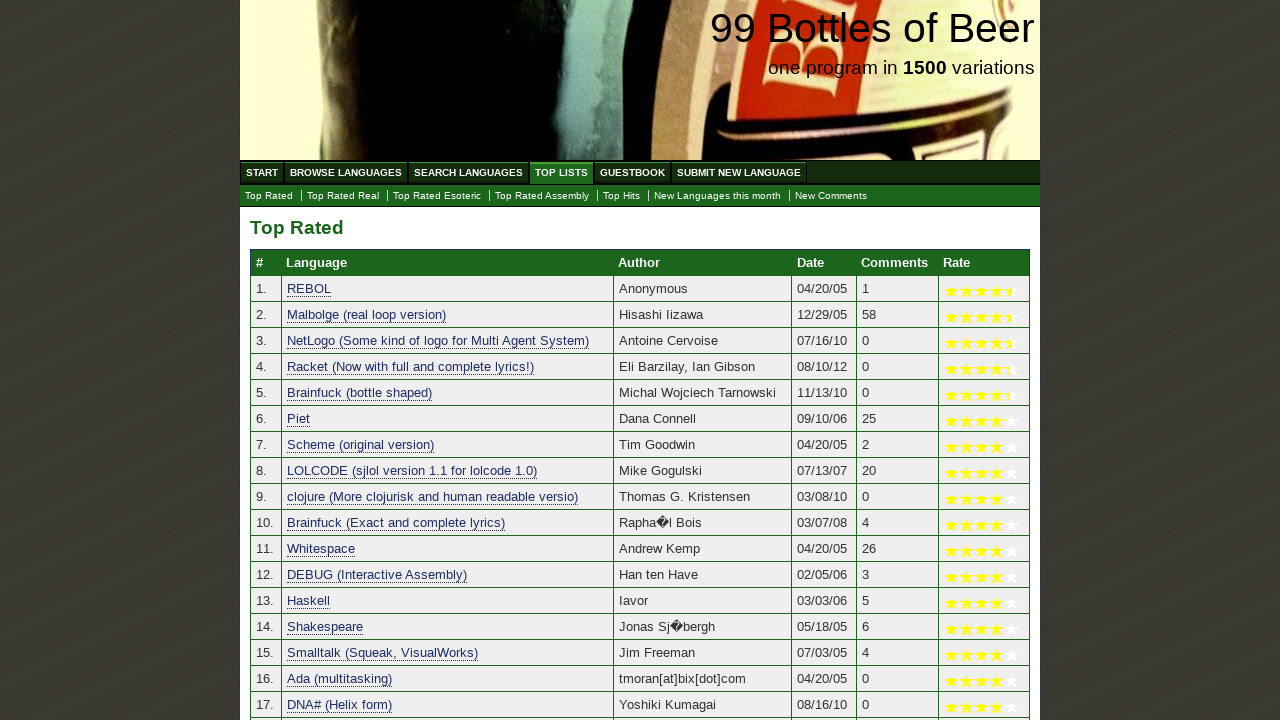

Clicked on Esoteric submenu option at (437, 196) on text=Esoteric
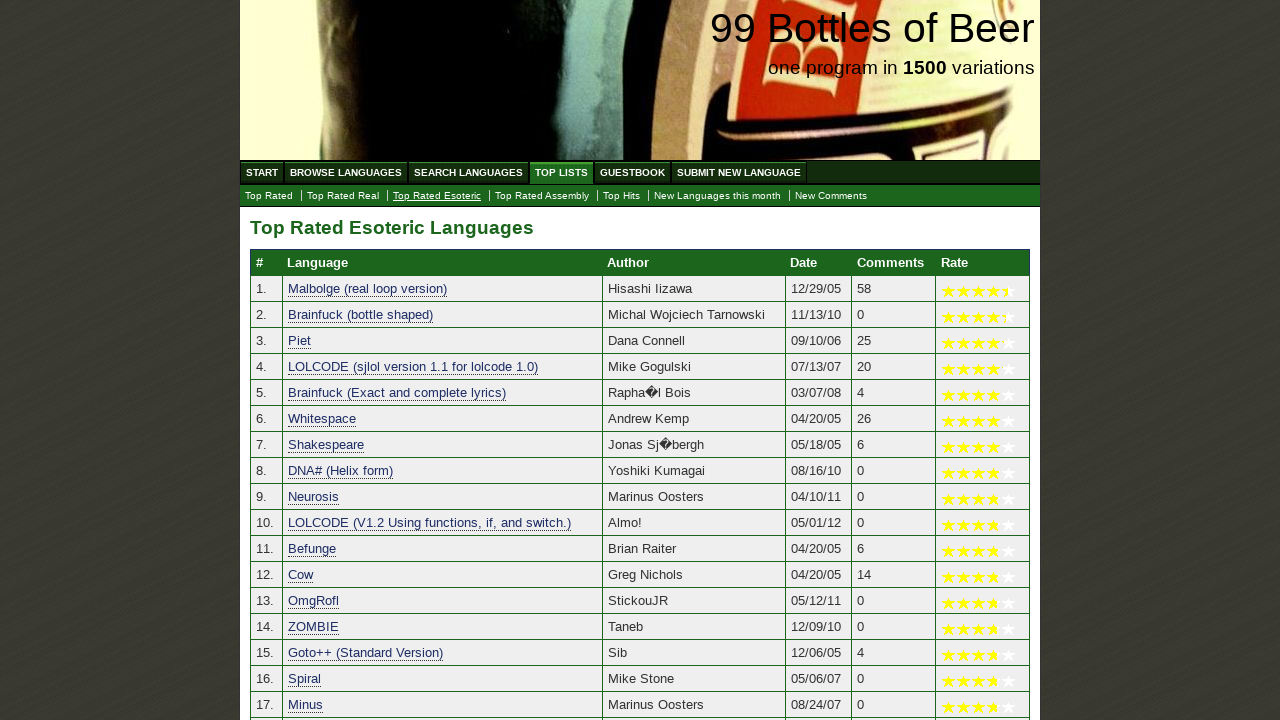

Top Rated Esoteric Languages page loaded
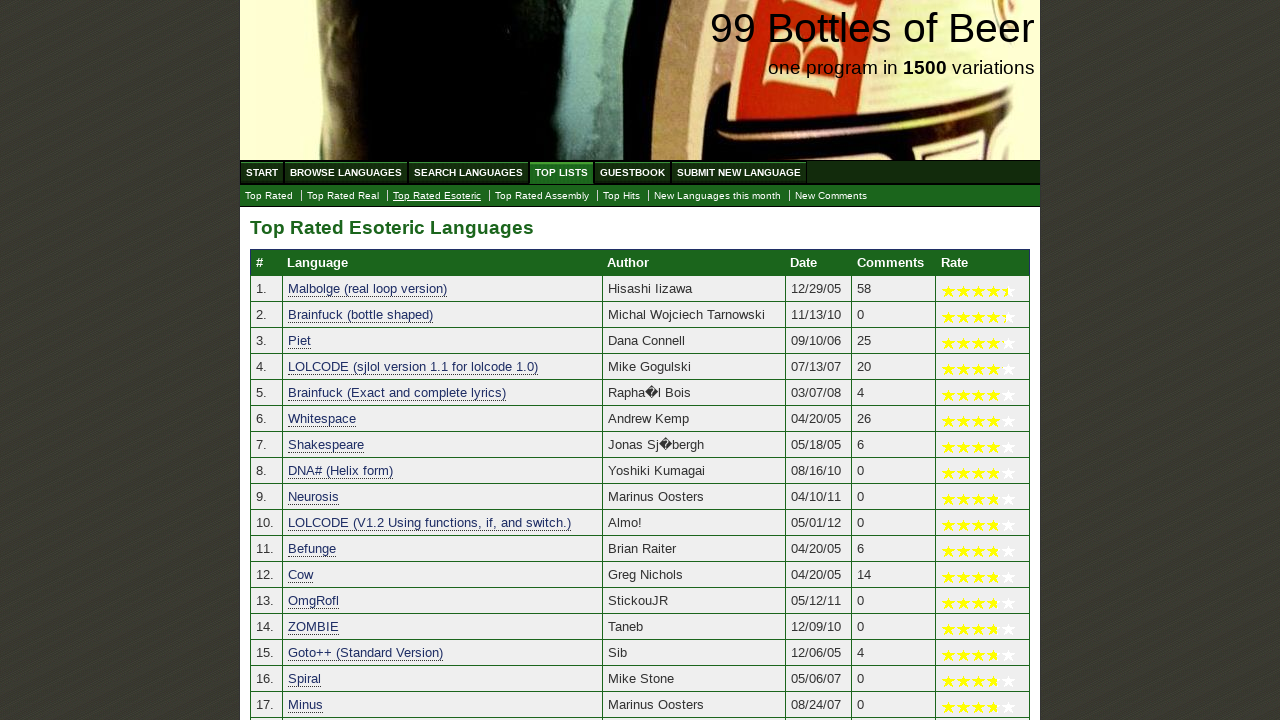

Verified heading text matches 'Top Rated Esoteric Languages'
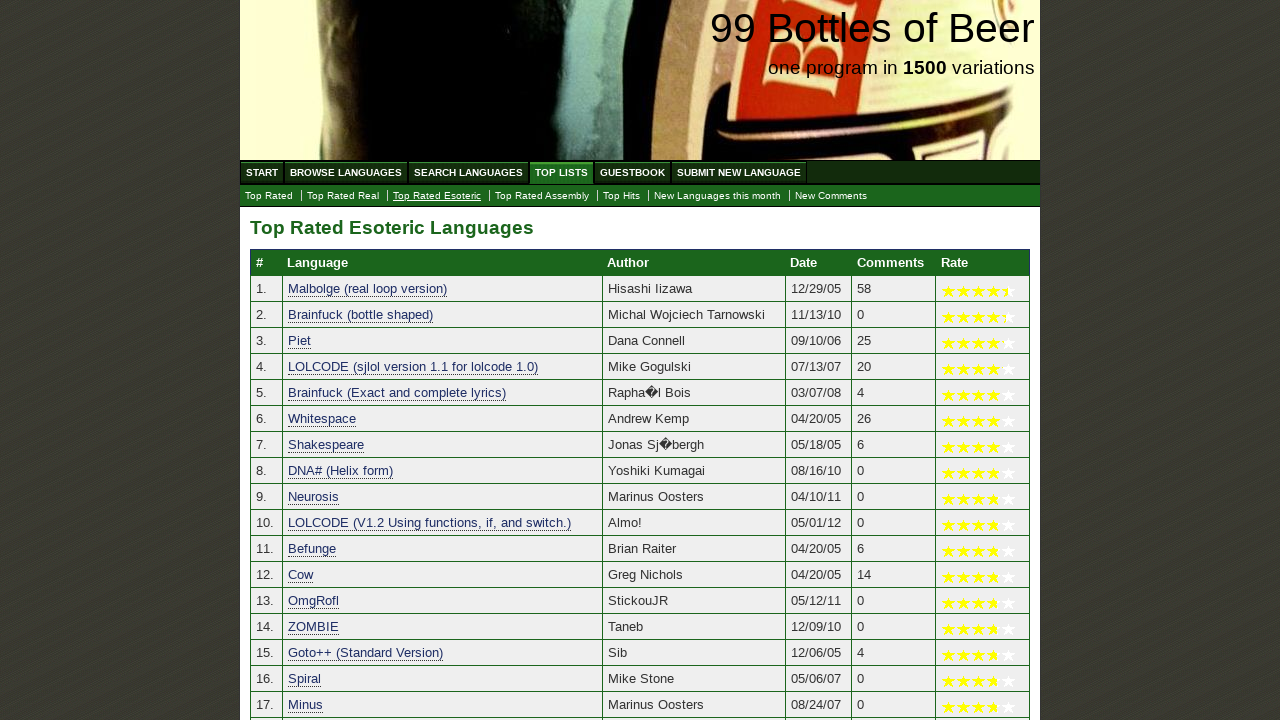

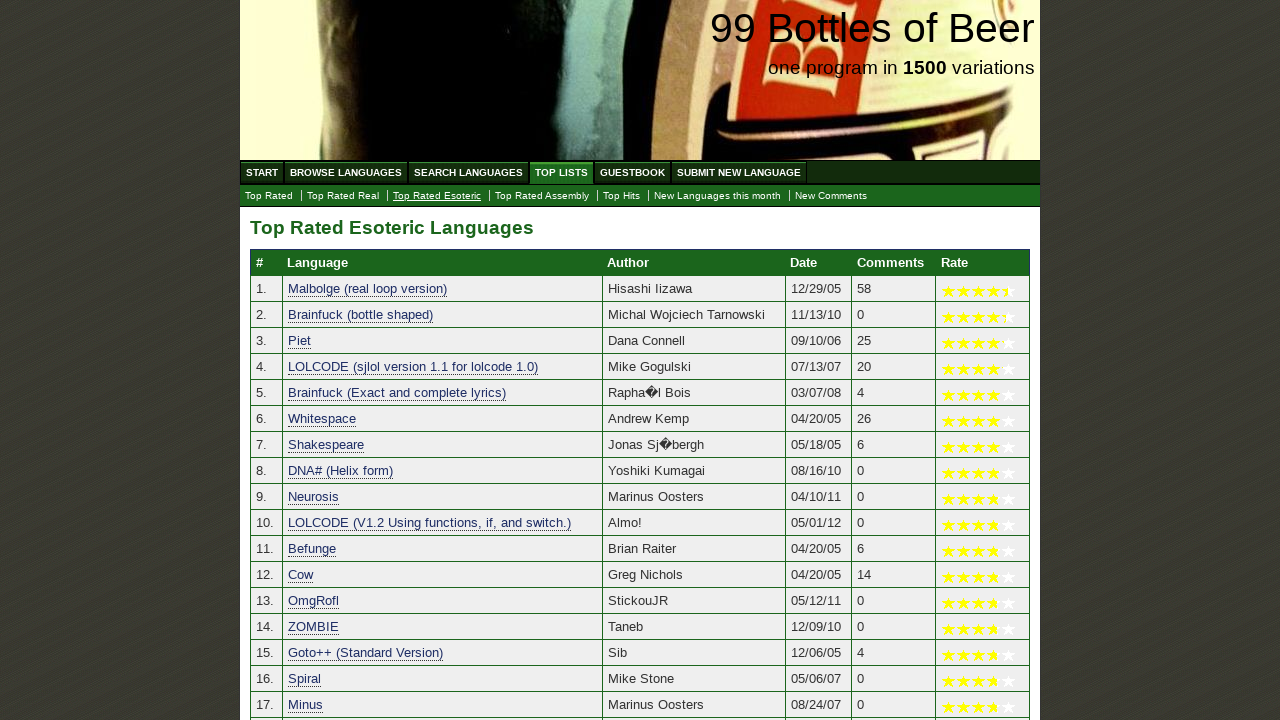